Tests multiple window handling by clicking a "Learn More" link on Citibank's homepage and then switching between browser windows to interact with elements in different windows.

Starting URL: http://citibank.com

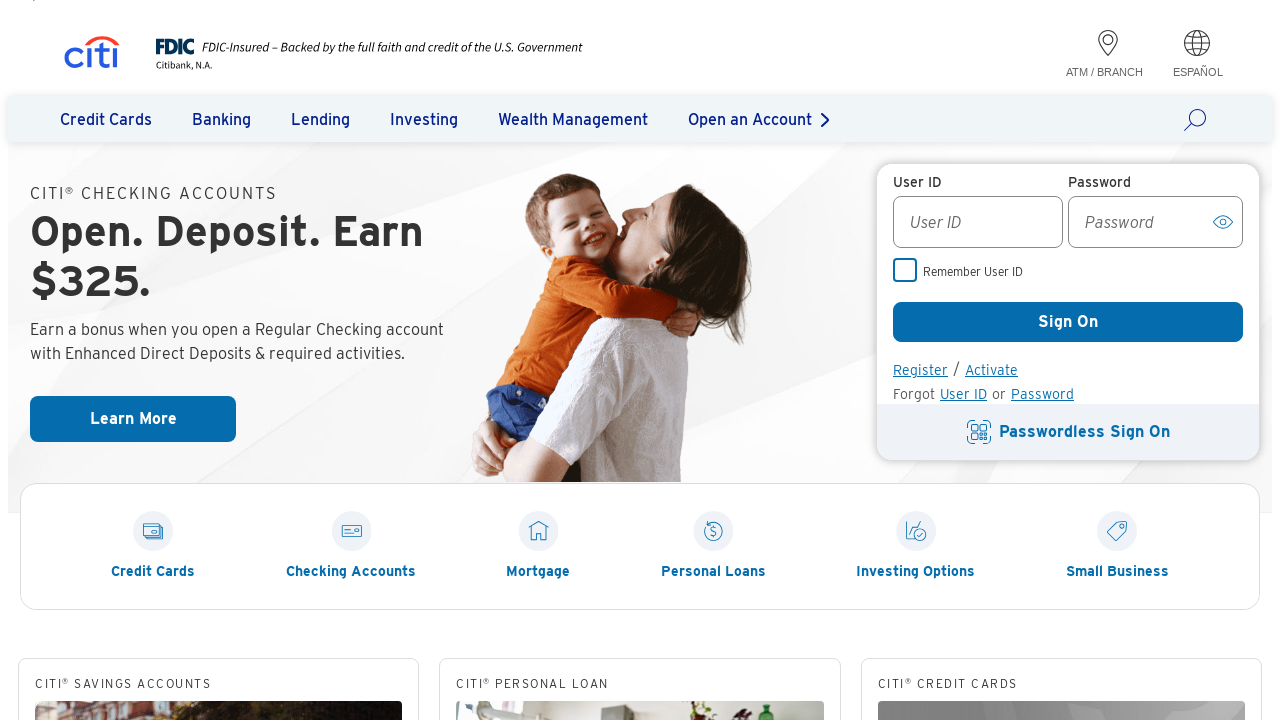

Clicked 'Learn More' link on Citibank homepage at (133, 419) on text=Learn More
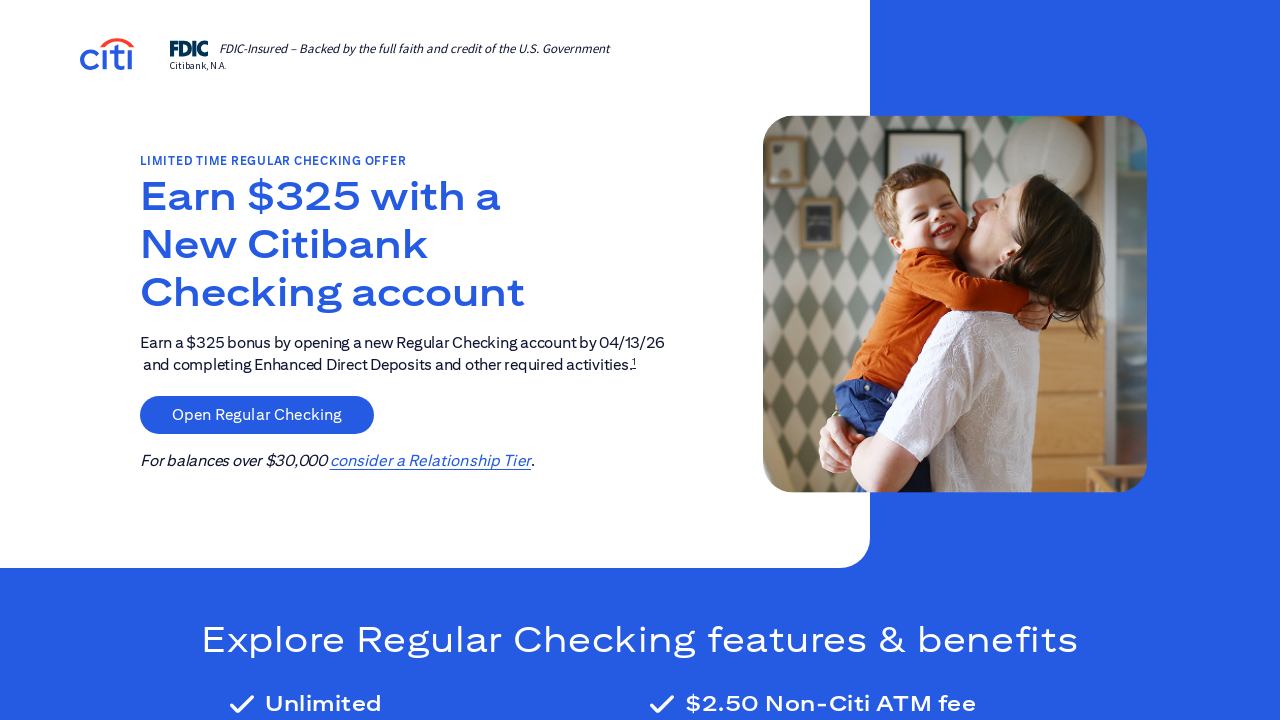

Waited 1 second for new window to open
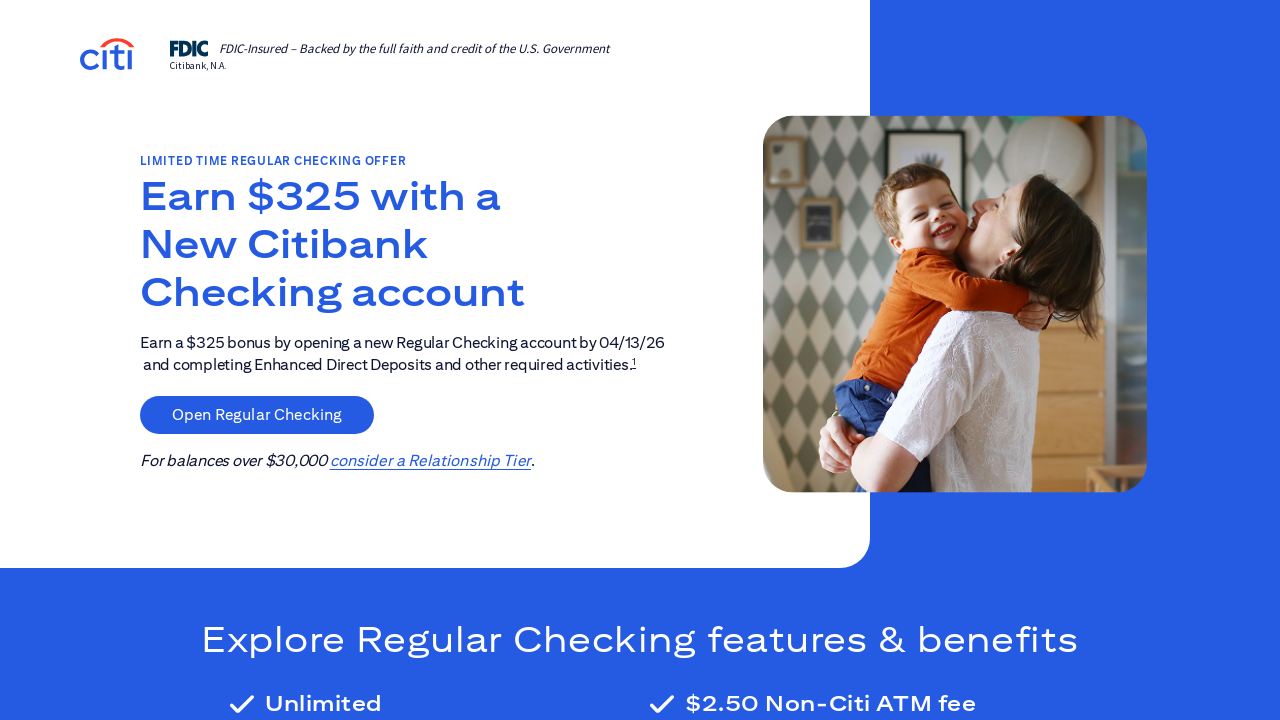

Retrieved all open pages: 1 window(s) found
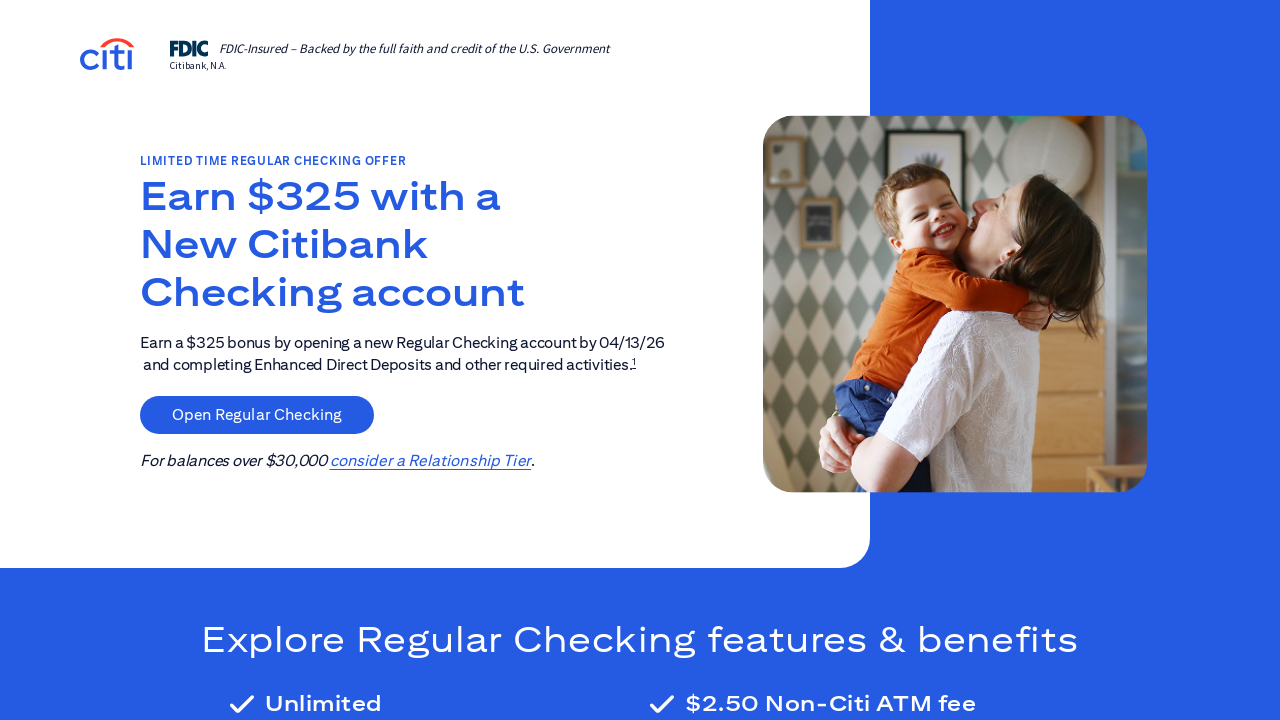

Retrieved all open pages again: 1 window(s) found
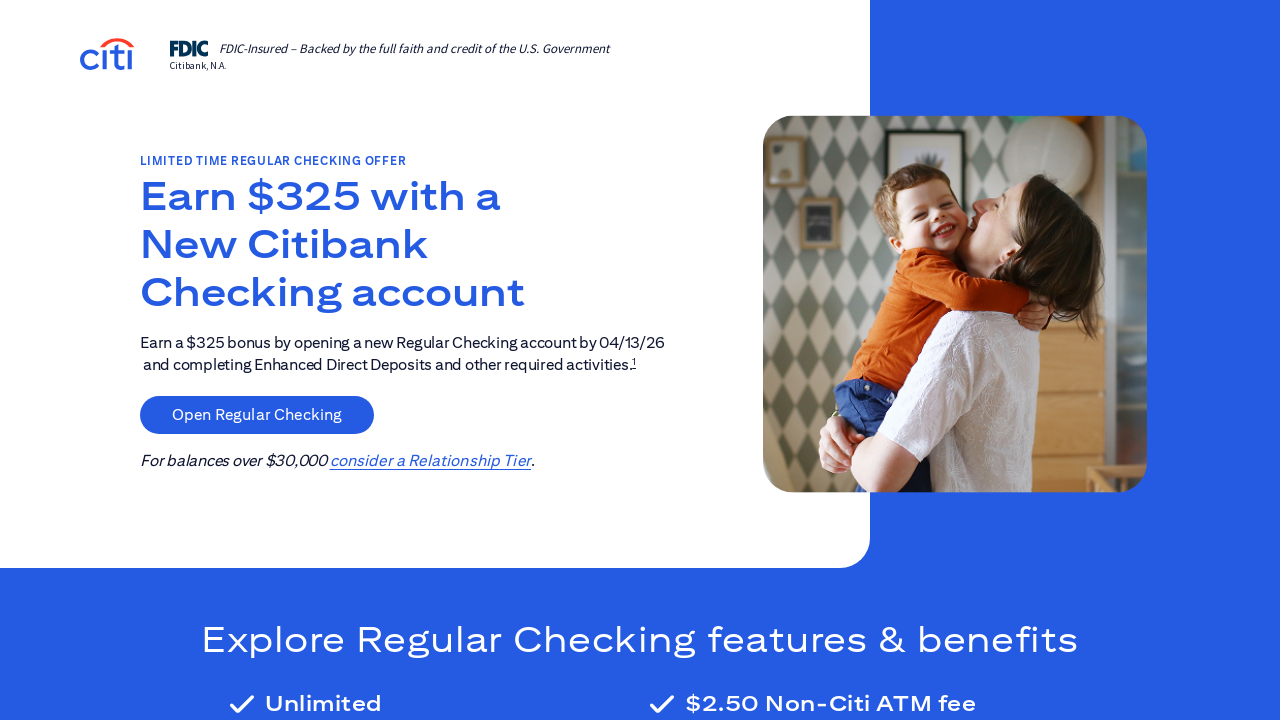

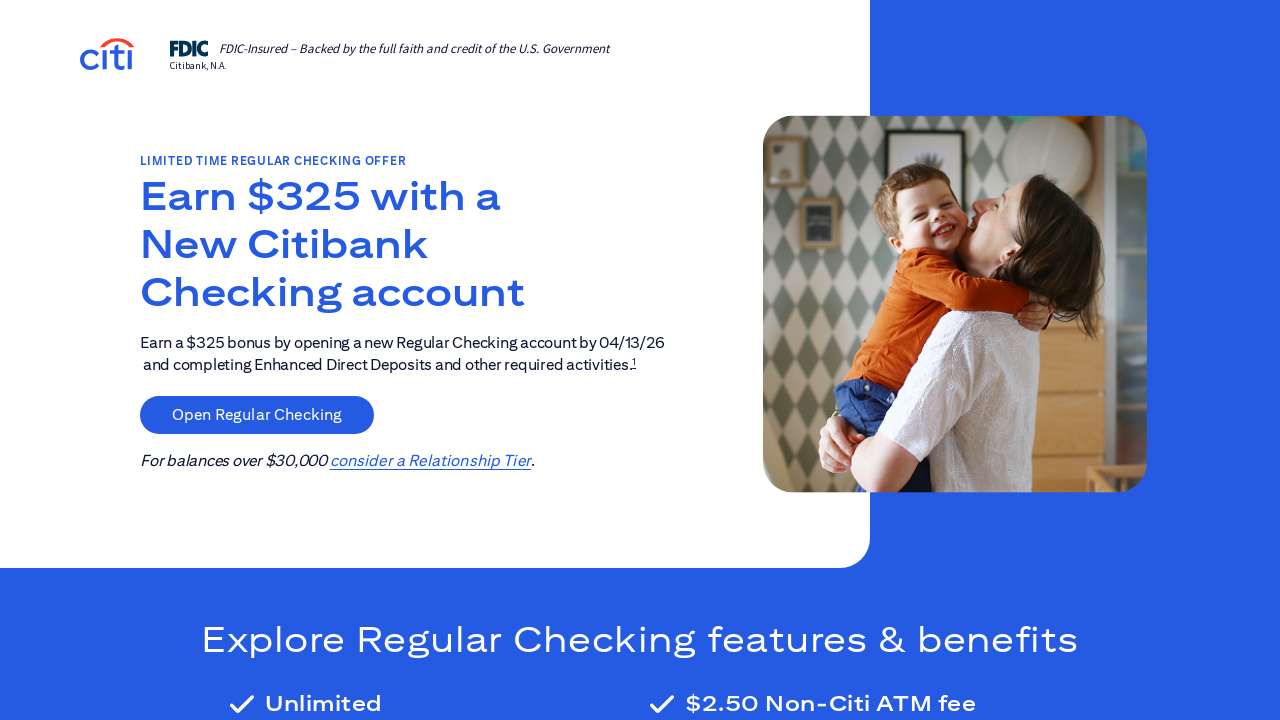